Tests JavaScript alert handling by clicking buttons that trigger different types of alerts (simple alert, confirm dialog, and prompt dialog), then accepting, dismissing, and entering text into them.

Starting URL: https://the-internet.herokuapp.com/javascript_alerts

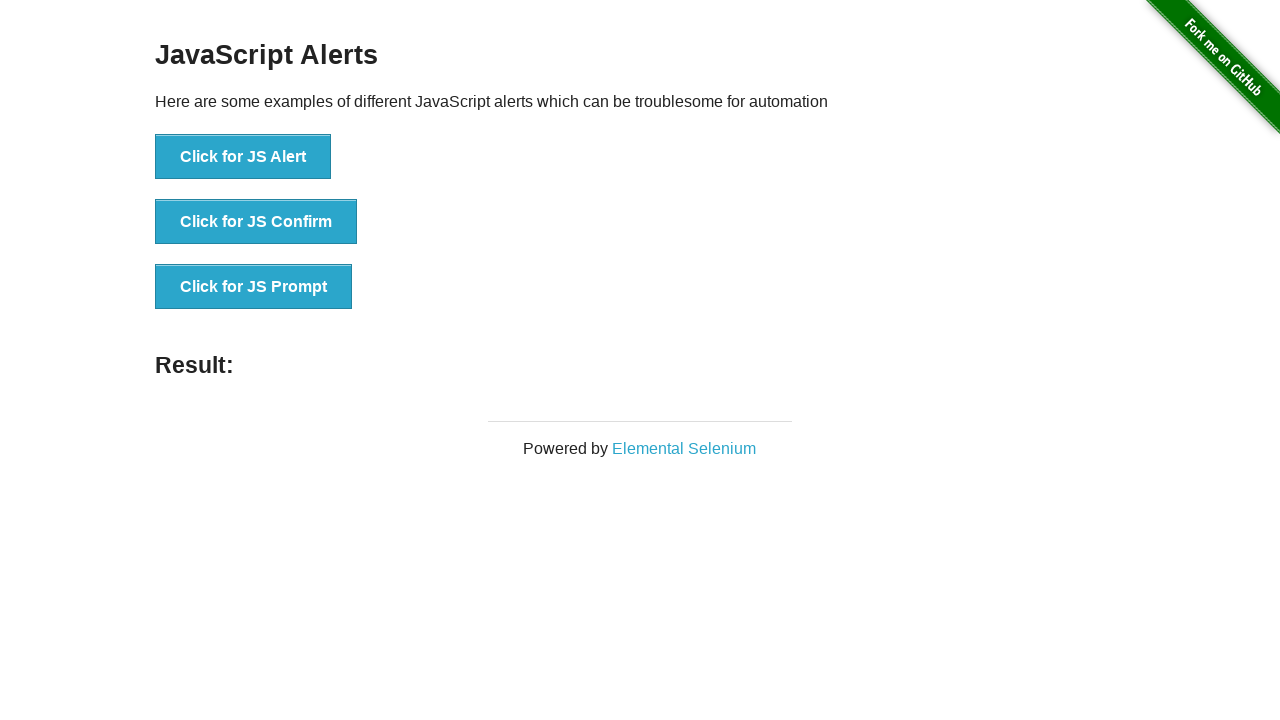

Clicked button to trigger simple JavaScript alert at (243, 157) on xpath=//button[@onClick='jsAlert()']
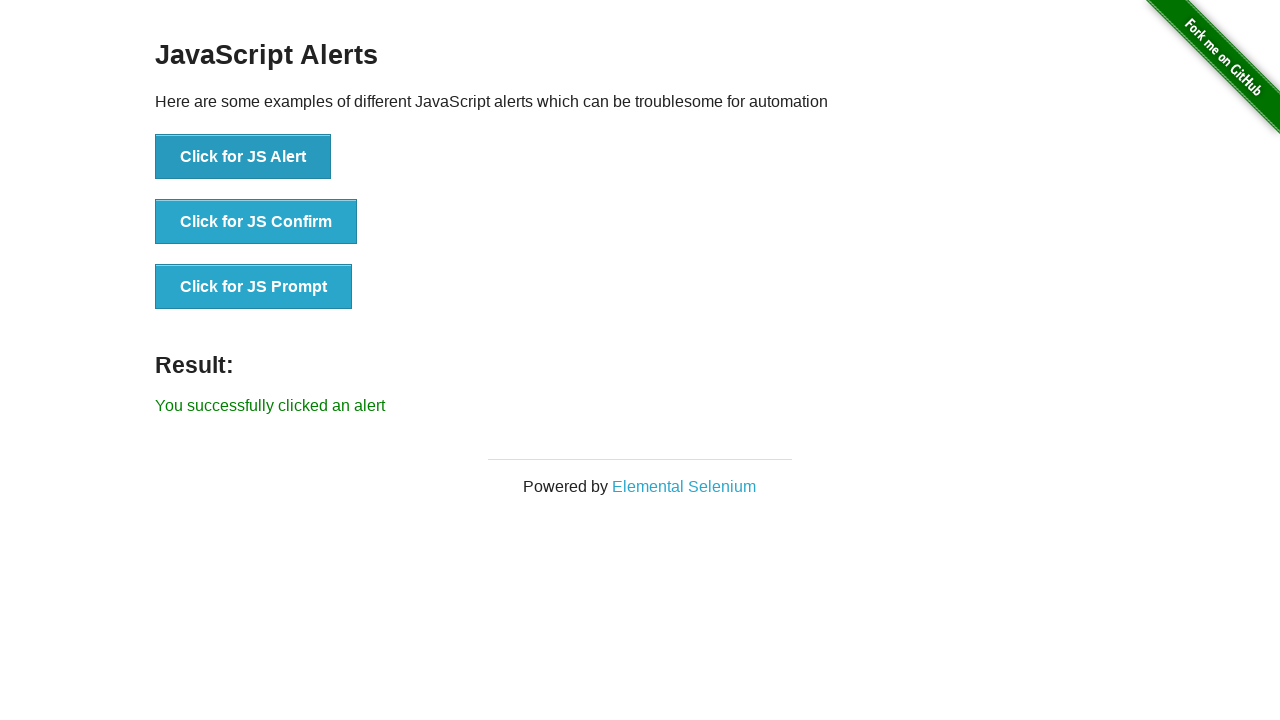

Clicked alert button and accepted the dialog at (243, 157) on xpath=//button[@onClick='jsAlert()']
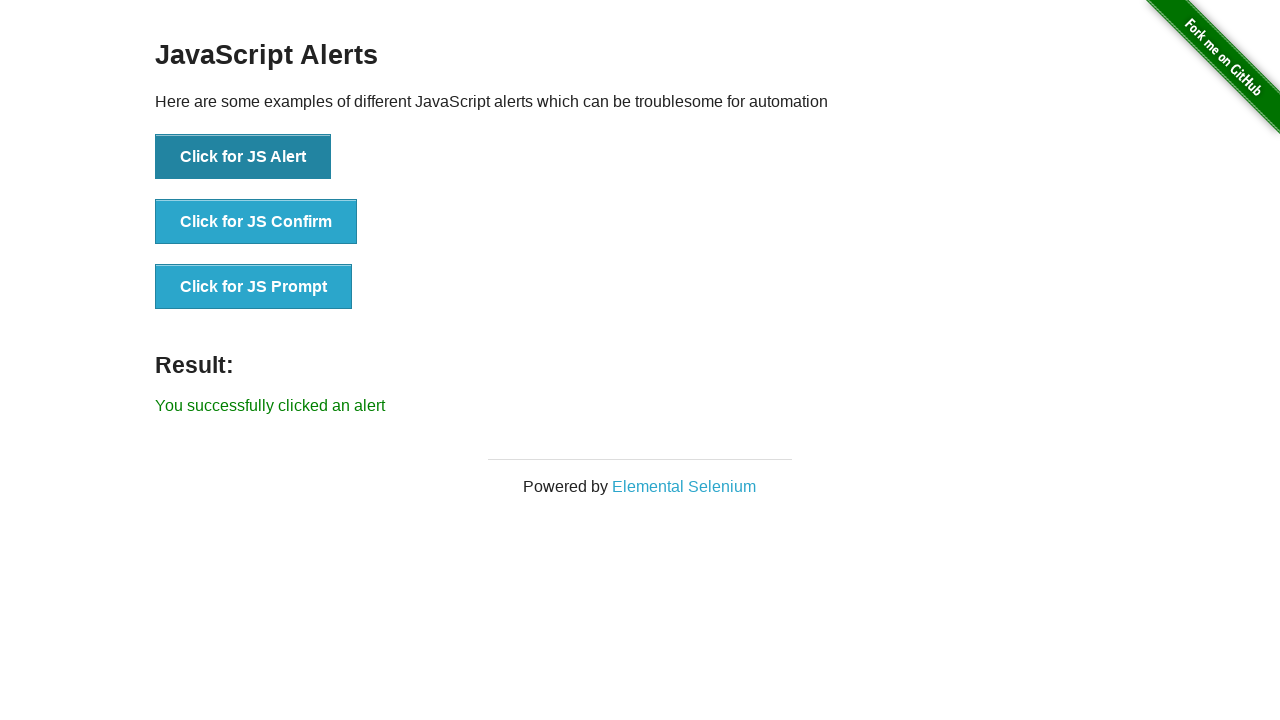

Clicked button to trigger JavaScript confirm dialog at (256, 222) on xpath=//button[@onClick='jsConfirm()']
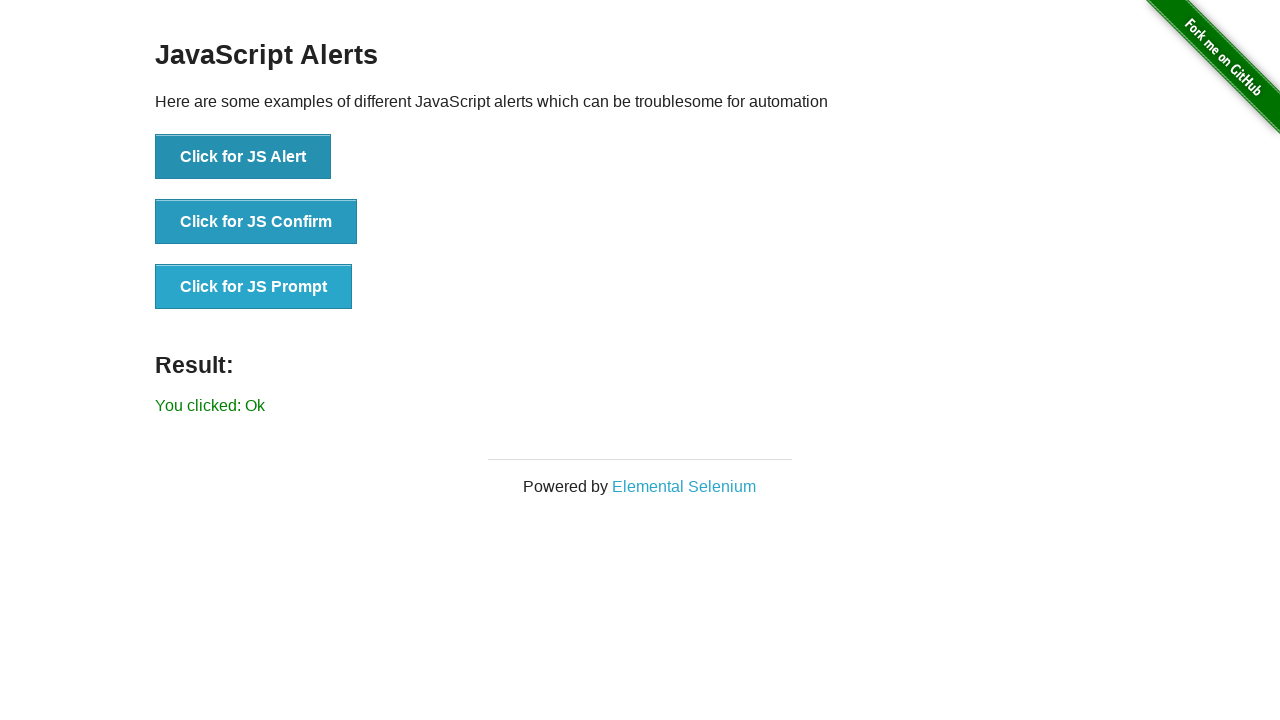

Clicked confirm button and dismissed the dialog at (256, 222) on xpath=//button[@onClick='jsConfirm()']
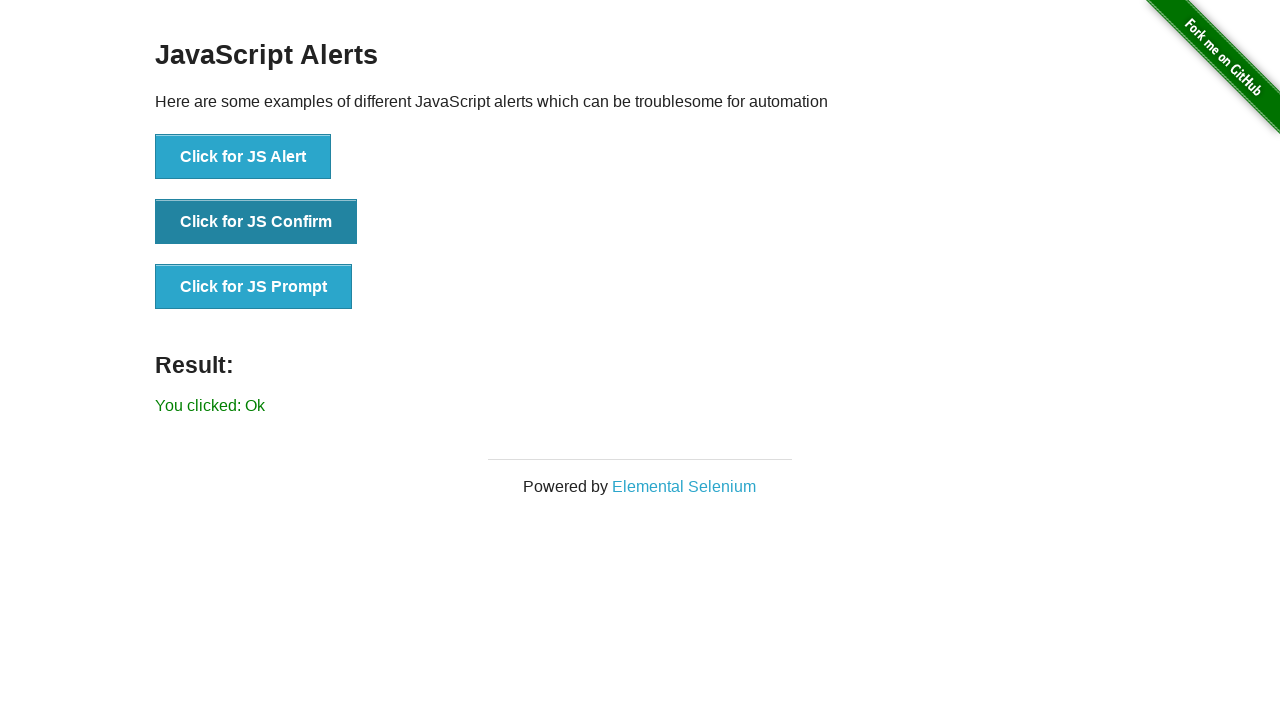

Clicked prompt button, entered 'Hai good  morning' and accepted the dialog at (254, 287) on xpath=//button[@onClick='jsPrompt()']
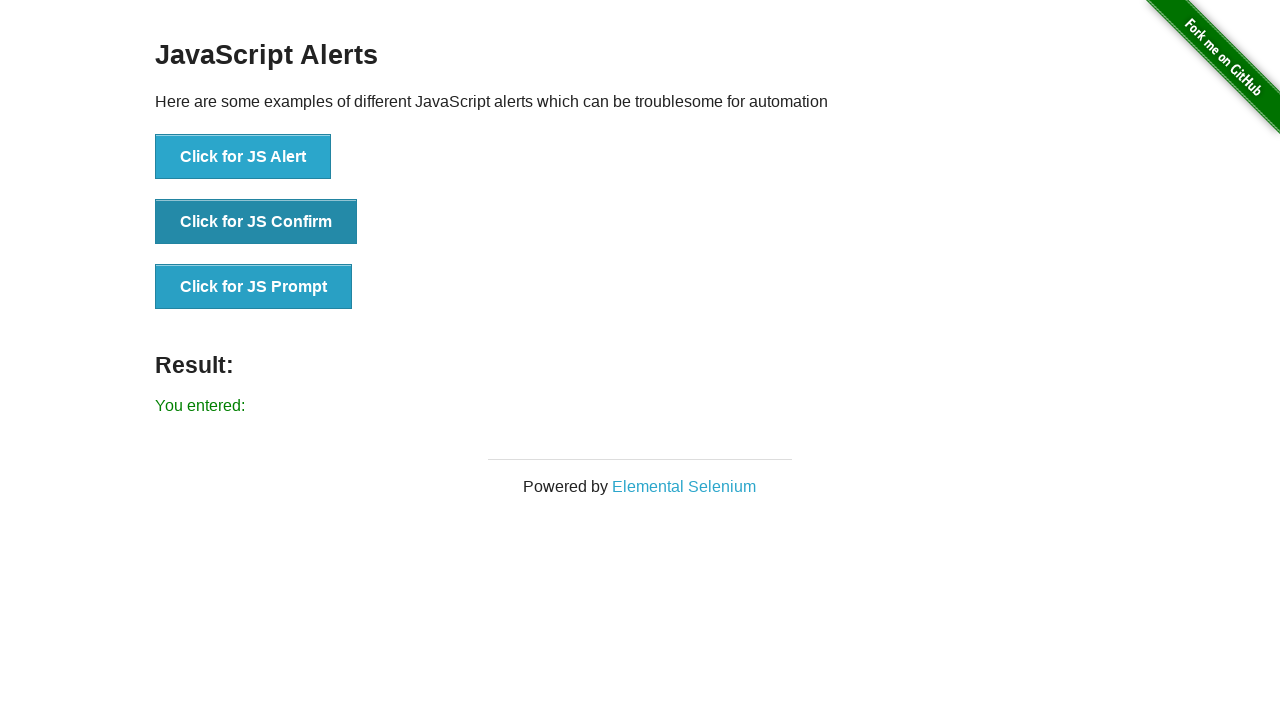

Waited for result element to appear
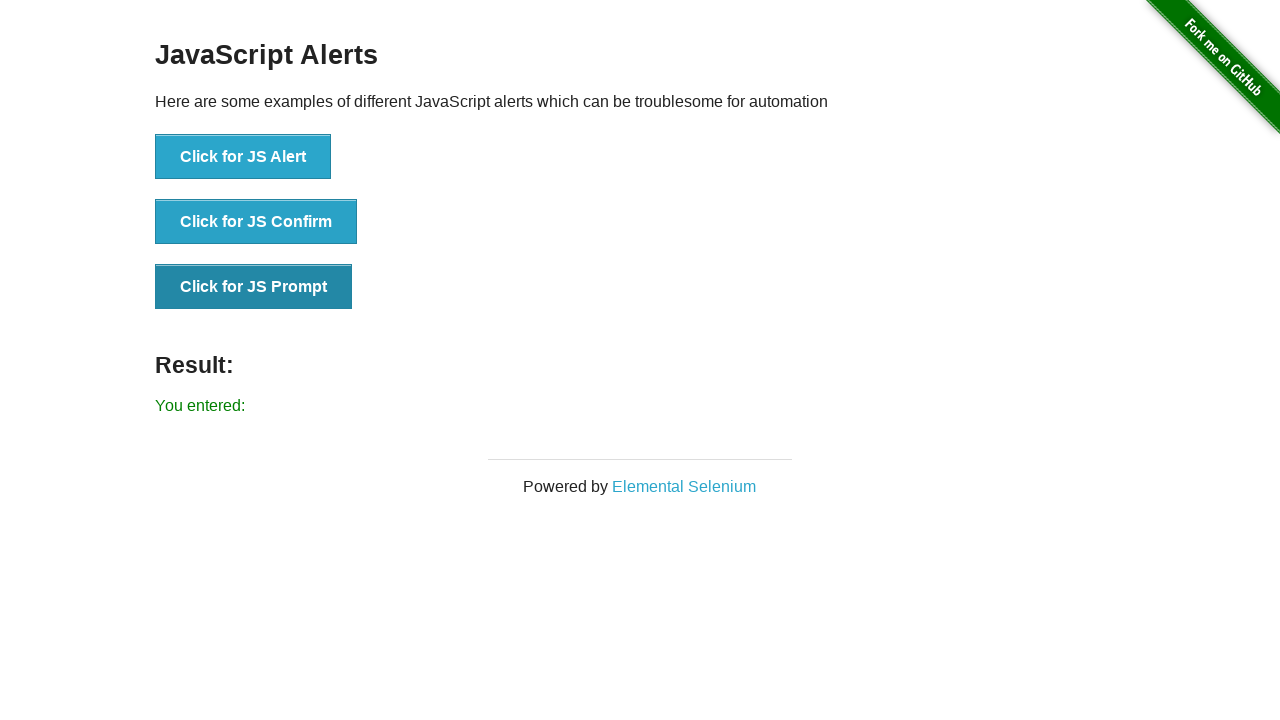

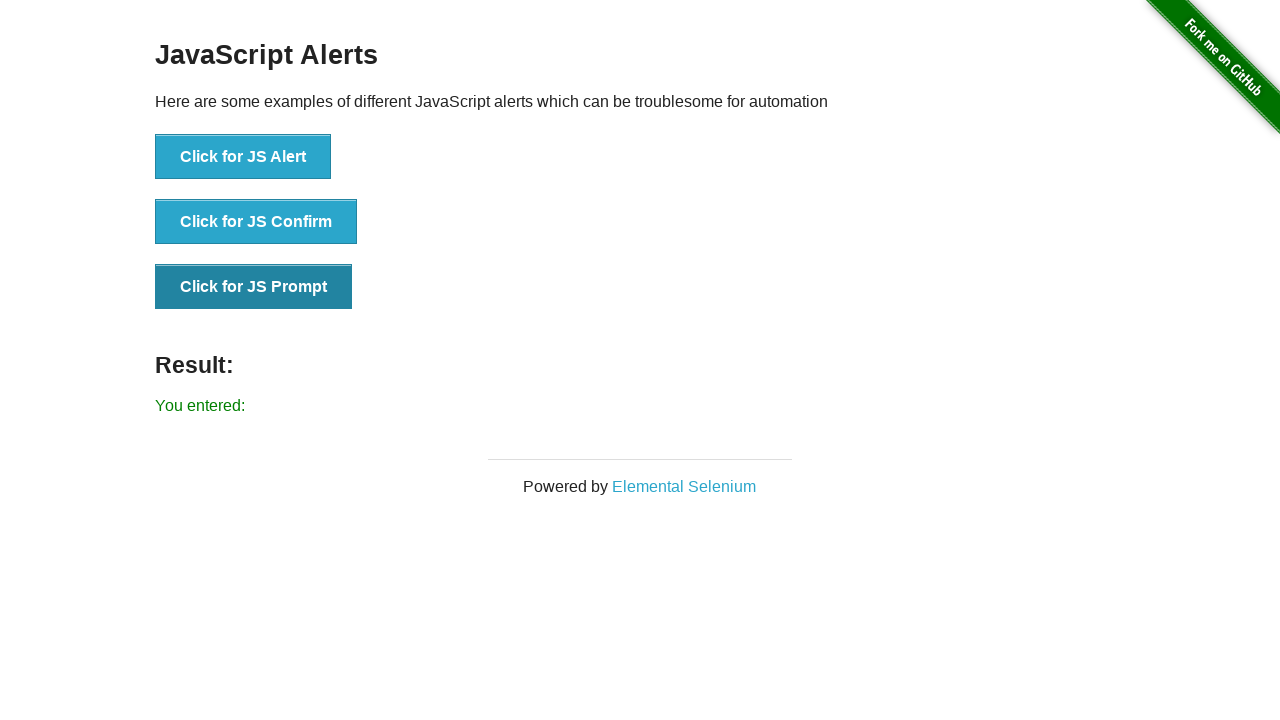